Tests setting a specific window size and clearing cookies on the EnthralIT website

Starting URL: https://enthrallit.com/

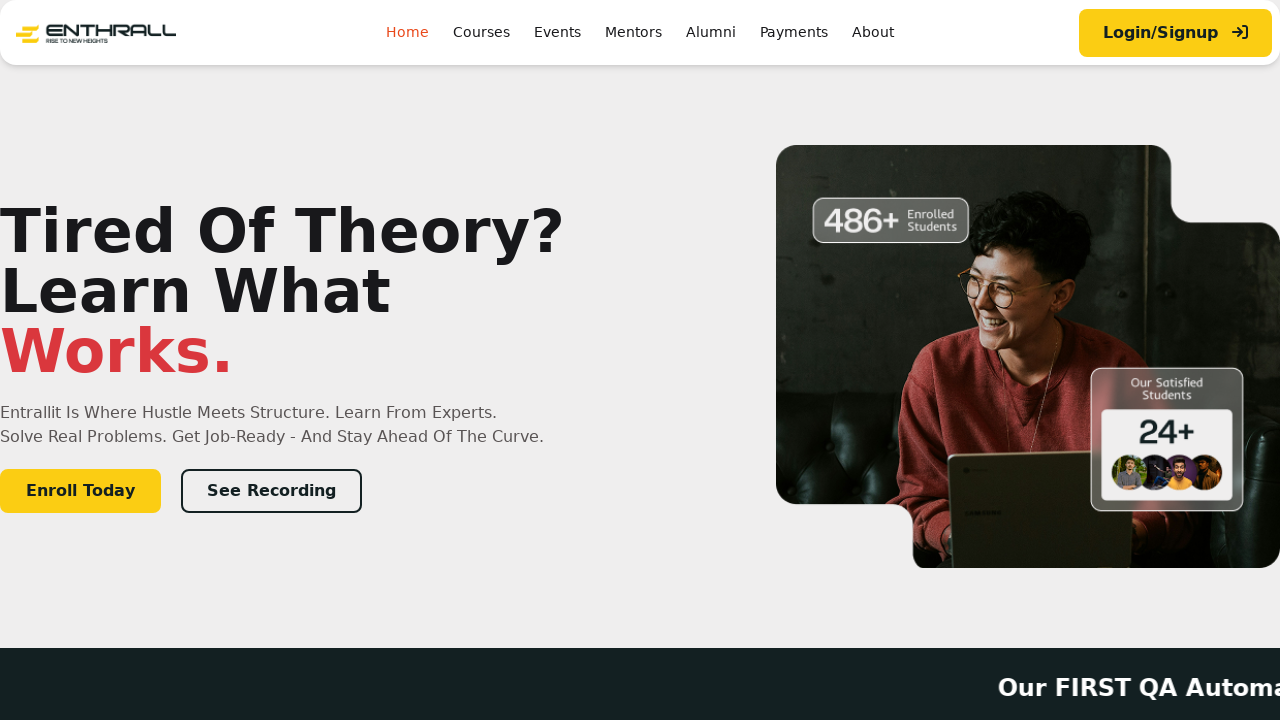

Set viewport size to 700x400 pixels
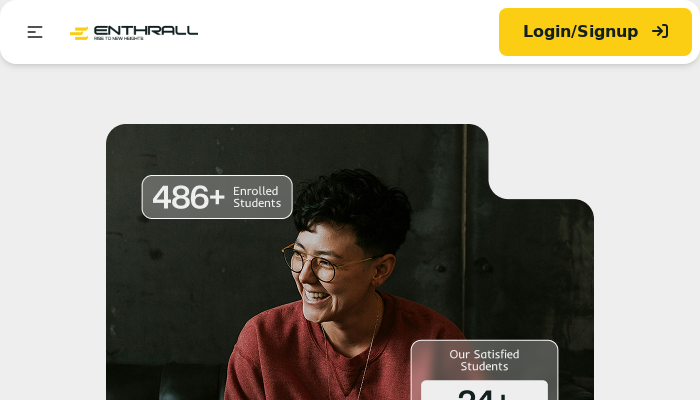

Cleared all cookies from context
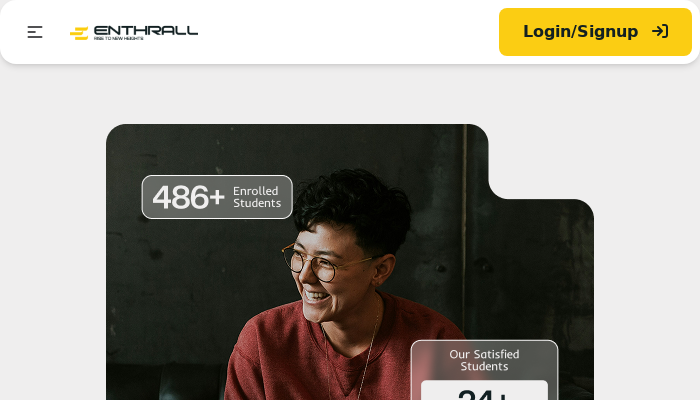

Retrieved viewport size: 700x400
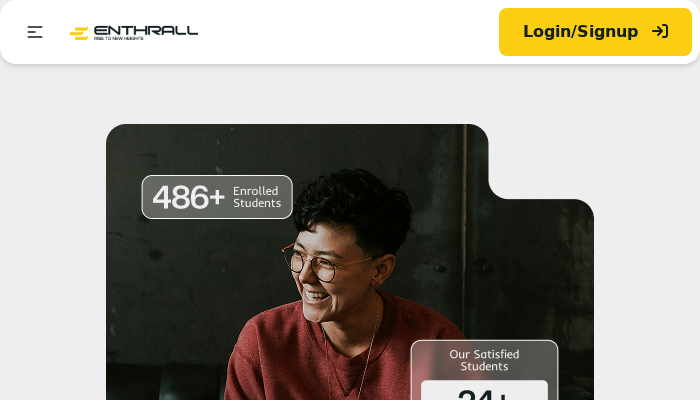

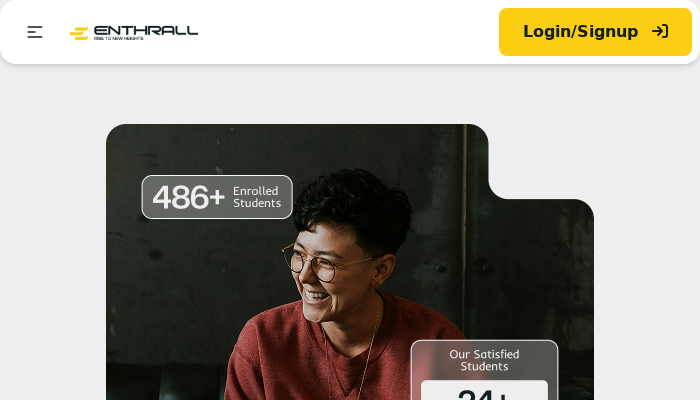